Tests SpiceJet flight booking flow by selecting departure and destination cities, choosing a travel date, selecting number of passengers, and searching for flights

Starting URL: https://www.spicejet.com/

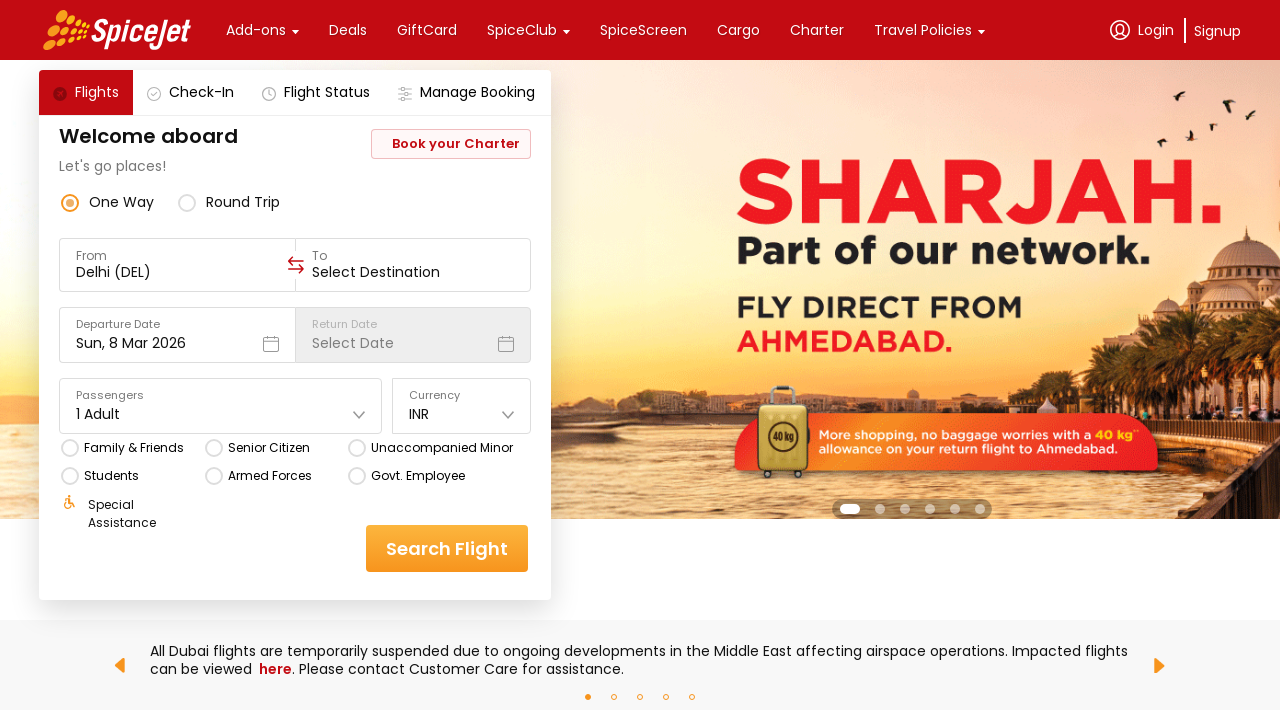

Clicked on 'From' input field to select departure city at (178, 272) on xpath=//*[@id='main-container']/div/div[1]/div[3]/div[2]/div[3]/div/div[1]/div[1
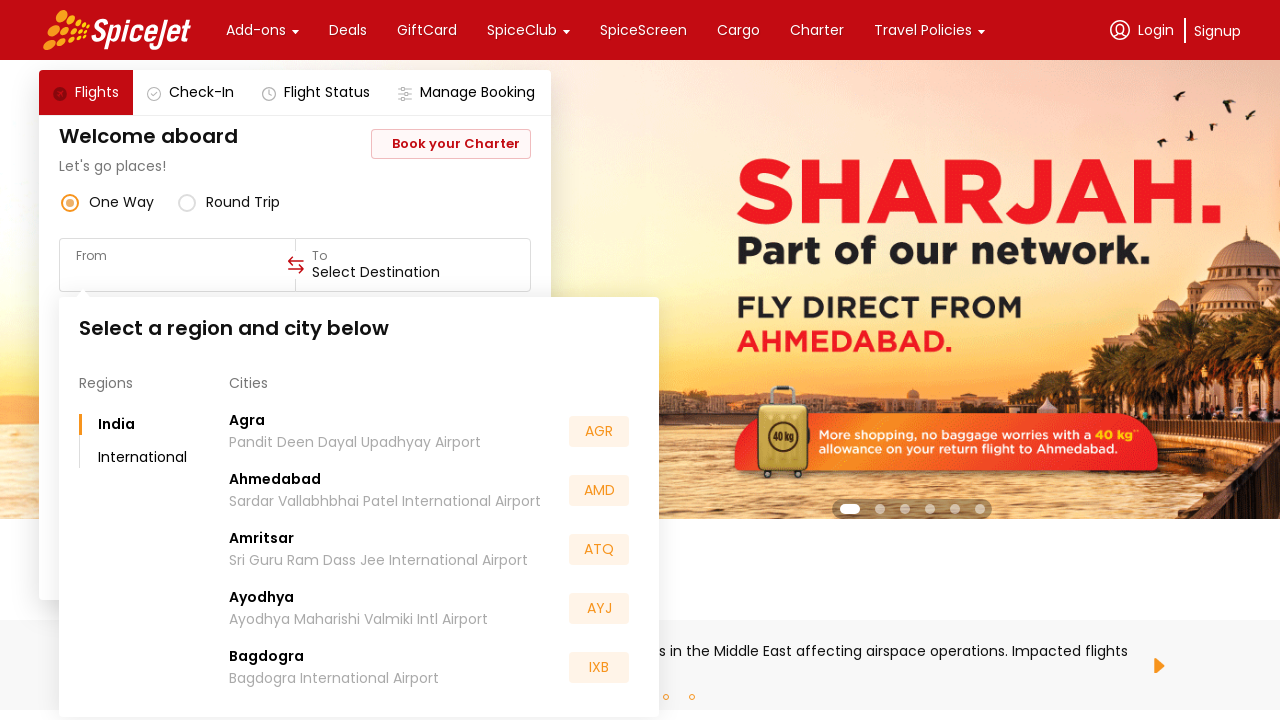

Waited for dropdown to load after clicking 'From' field
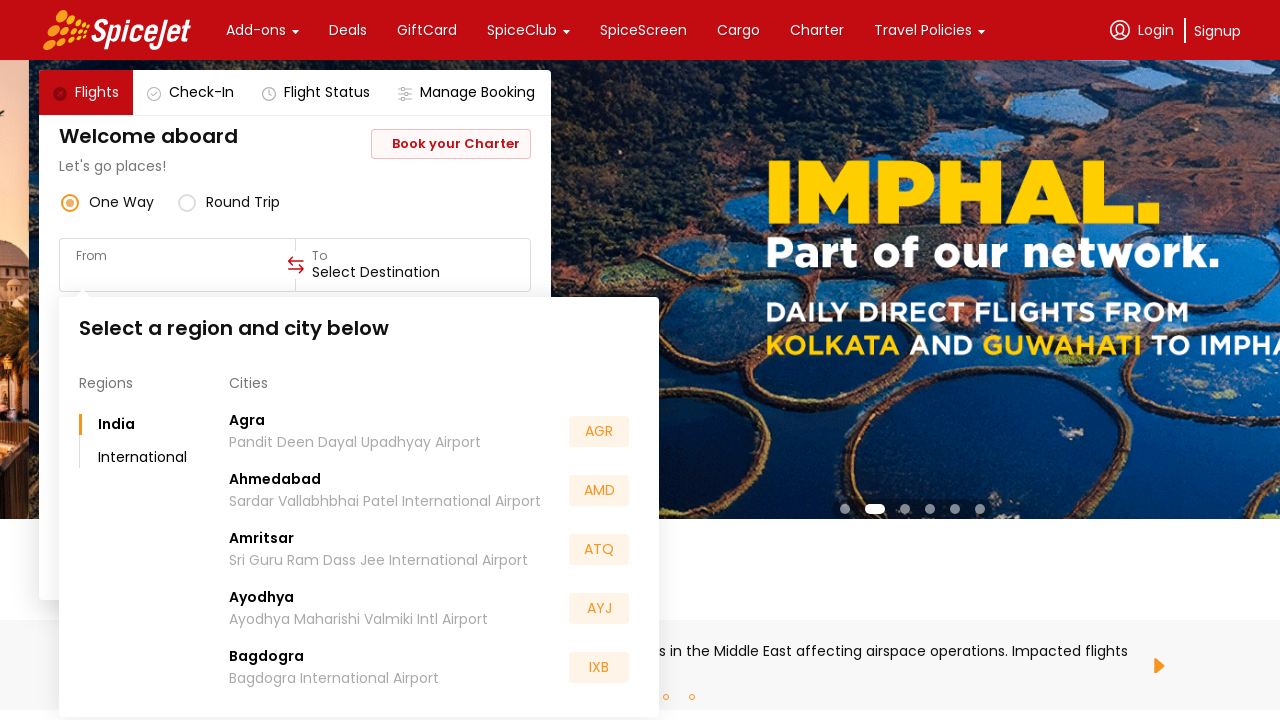

Selected Gwalior as departure city from dropdown at (286, 552) on xpath=//*[@id='main-container']/div/div[1]/div[3]/div[2]/div[3]/div/div[1]/div[2
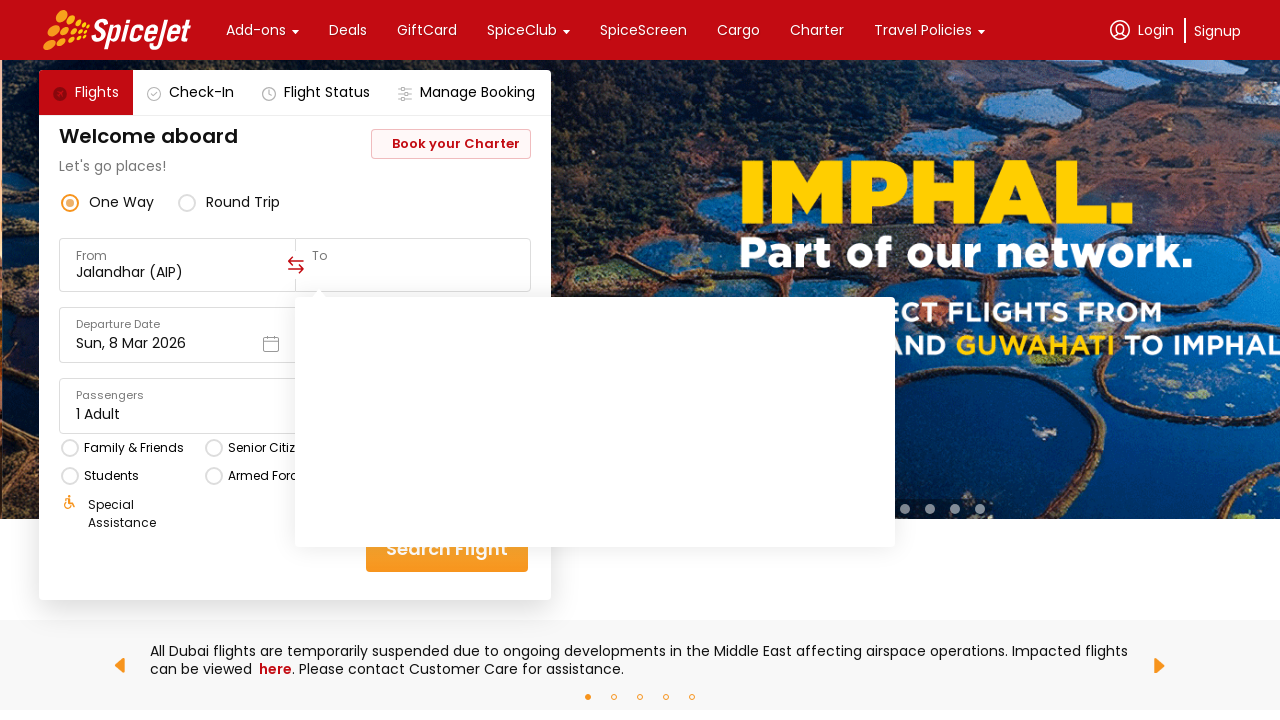

Waited for selection confirmation
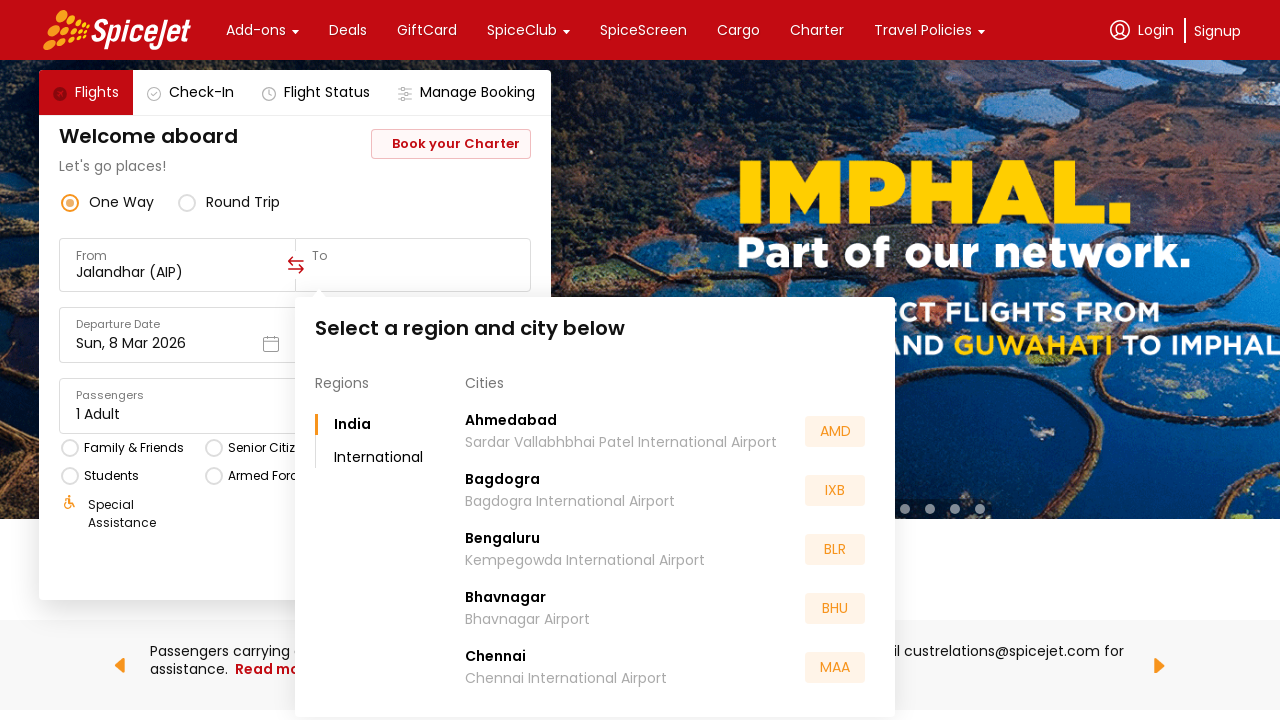

Clicked on 'To' input field to select destination city at (413, 272) on xpath=//*[@id='main-container']/div/div[1]/div[3]/div[2]/div[3]/div/div[3]/div[1
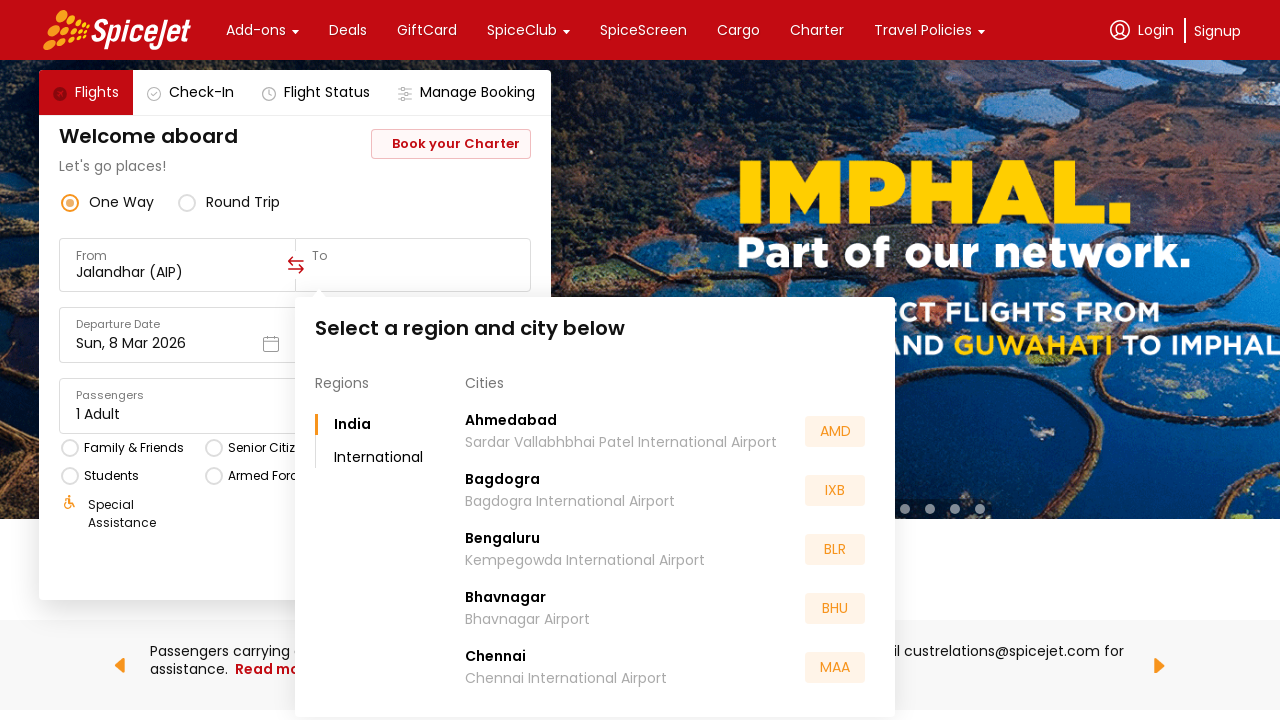

Waited for destination dropdown to load
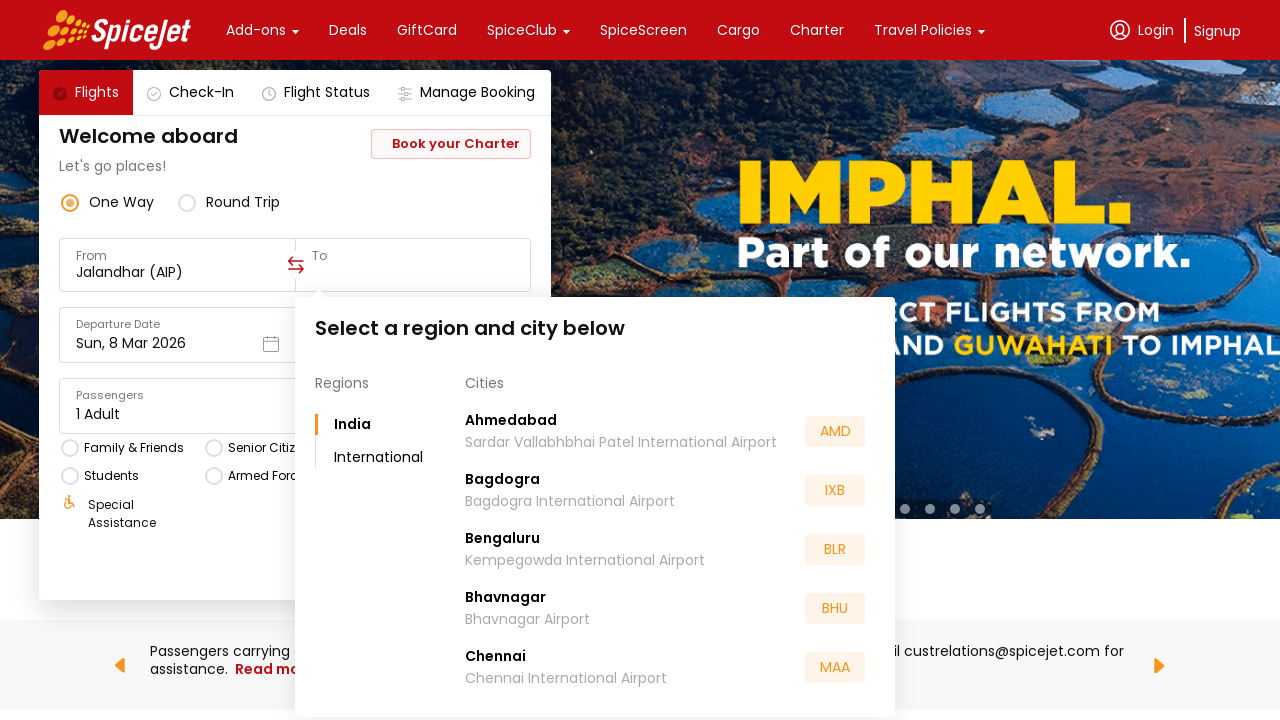

Selected destination city from dropdown at (502, 480) on xpath=//*[@id='main-container']/div/div[1]/div[3]/div[2]/div[3]/div/div[3]/div[2
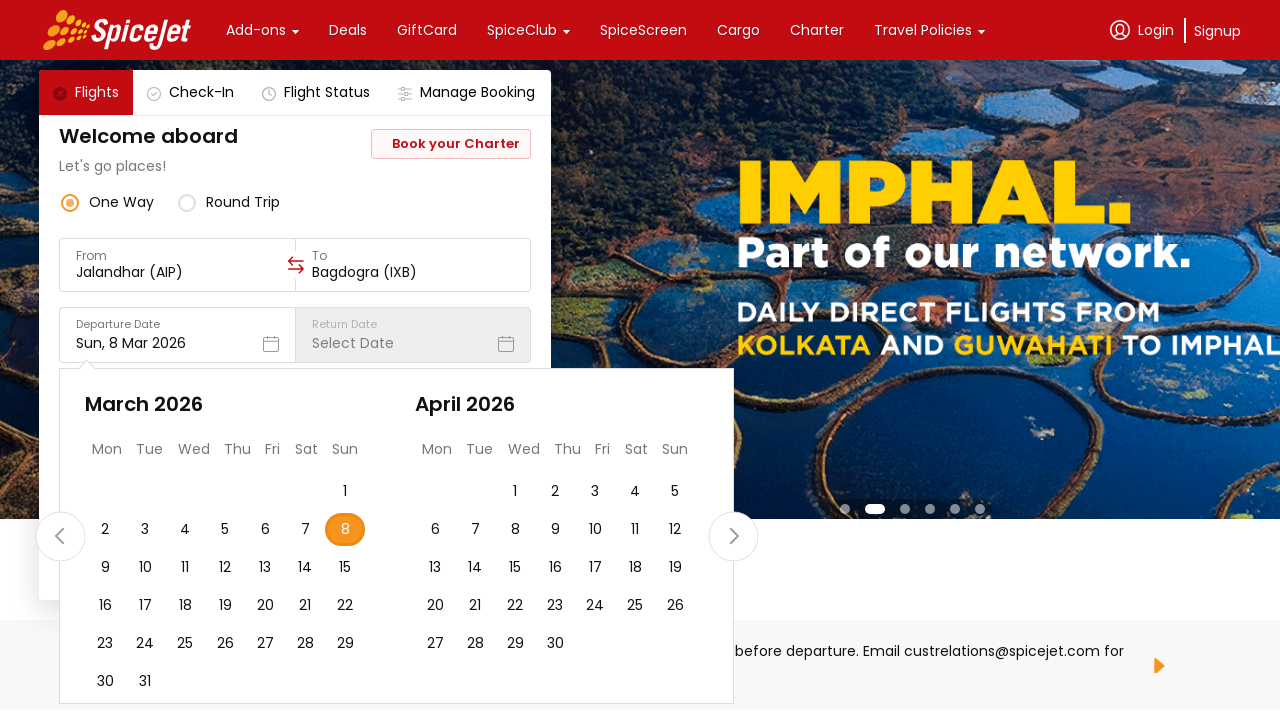

Waited for destination selection confirmation
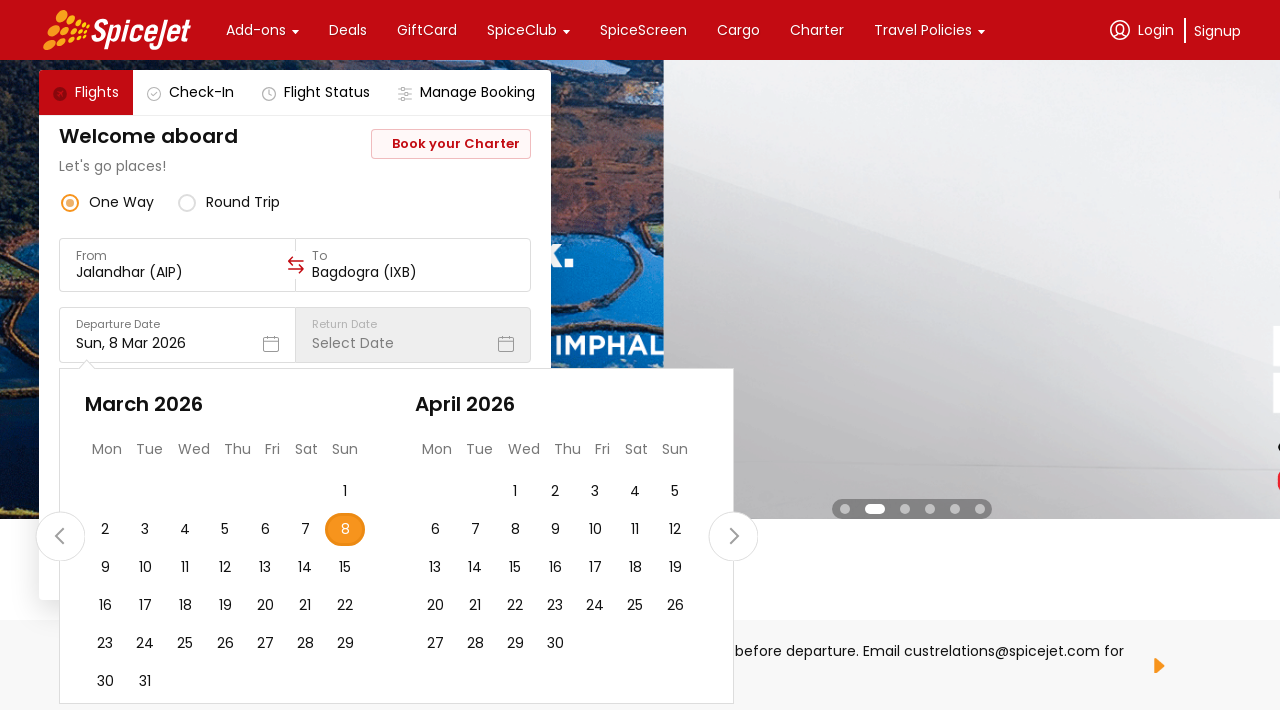

Selected travel date from calendar at (305, 644) on xpath=//*[@id='main-container']/div/div[1]/div[3]/div[2]/div[4]/div/div[2]/div[2
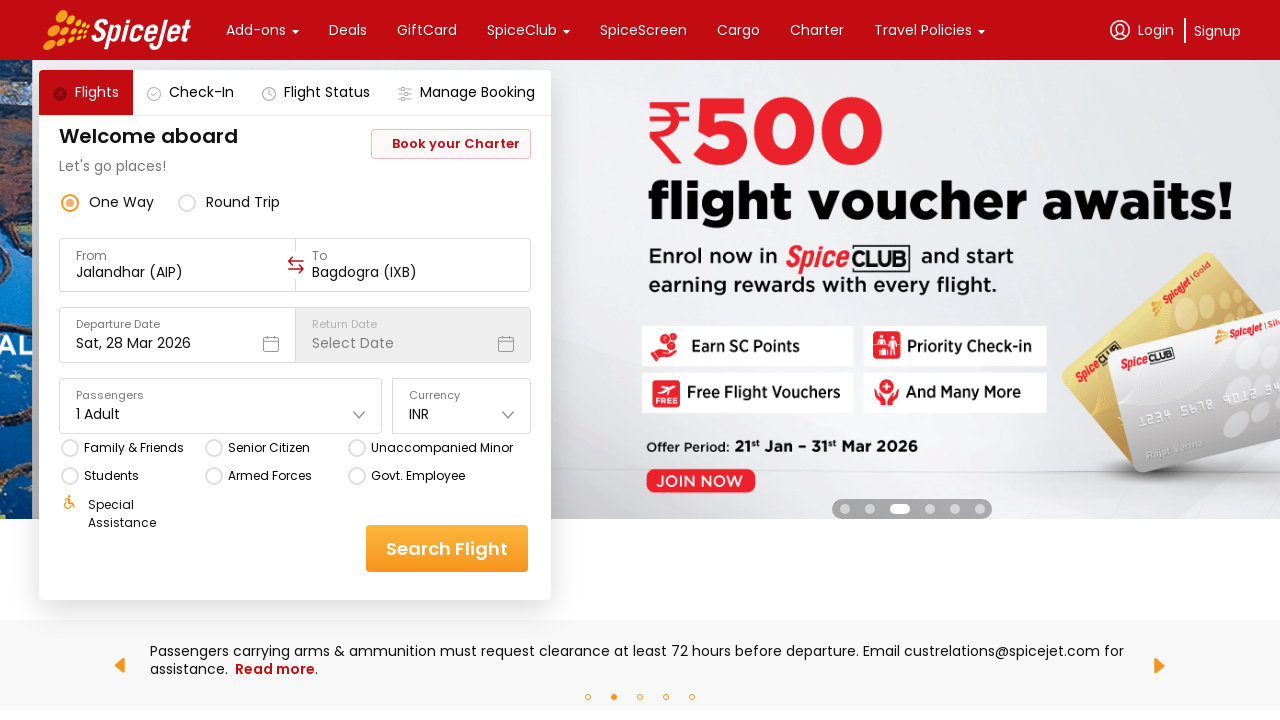

Clicked on passengers section to open passenger selection at (221, 414) on xpath=(//div[@class='css-1dbjc4n r-1awozwy r-18u37iz r-1wtj0ep'])[5]
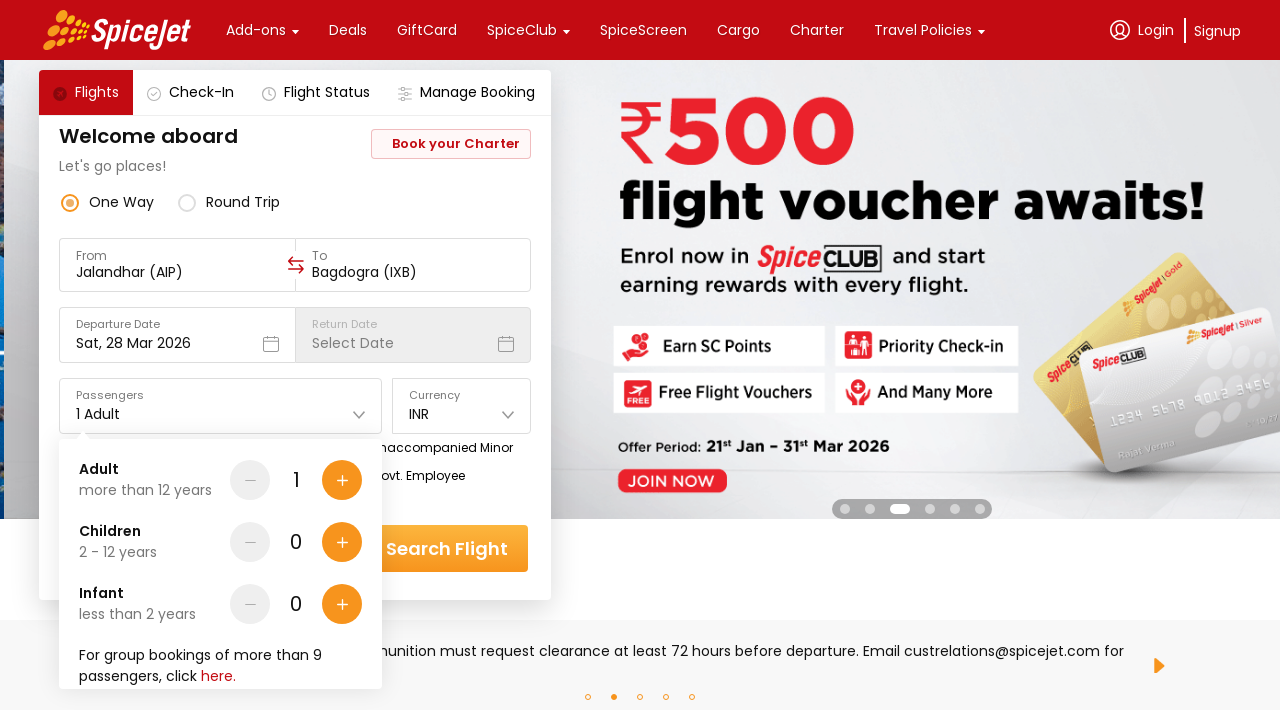

Added adult passenger 1 at (342, 480) on xpath=//*[@id='main-container']/div/div[1]/div[3]/div[2]/div[5]/div[1]/div/div[2
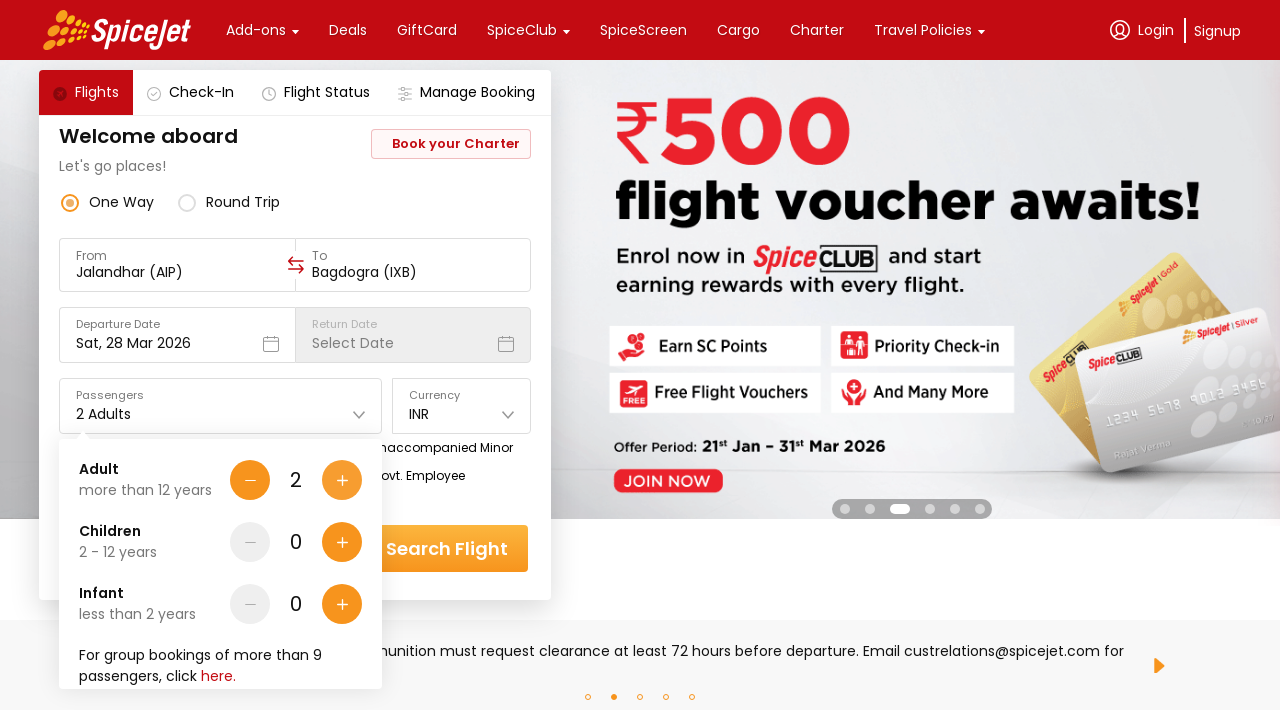

Added adult passenger 2 at (342, 480) on xpath=//*[@id='main-container']/div/div[1]/div[3]/div[2]/div[5]/div[1]/div/div[2
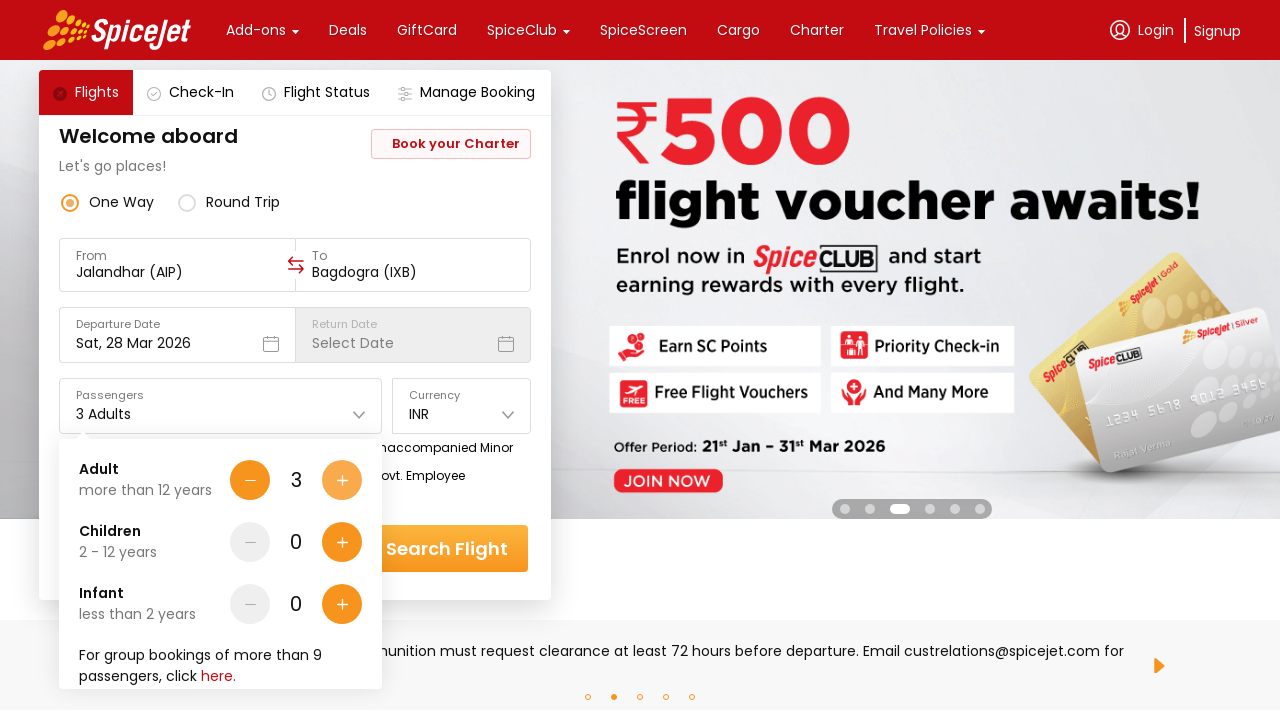

Added adult passenger 3 at (342, 480) on xpath=//*[@id='main-container']/div/div[1]/div[3]/div[2]/div[5]/div[1]/div/div[2
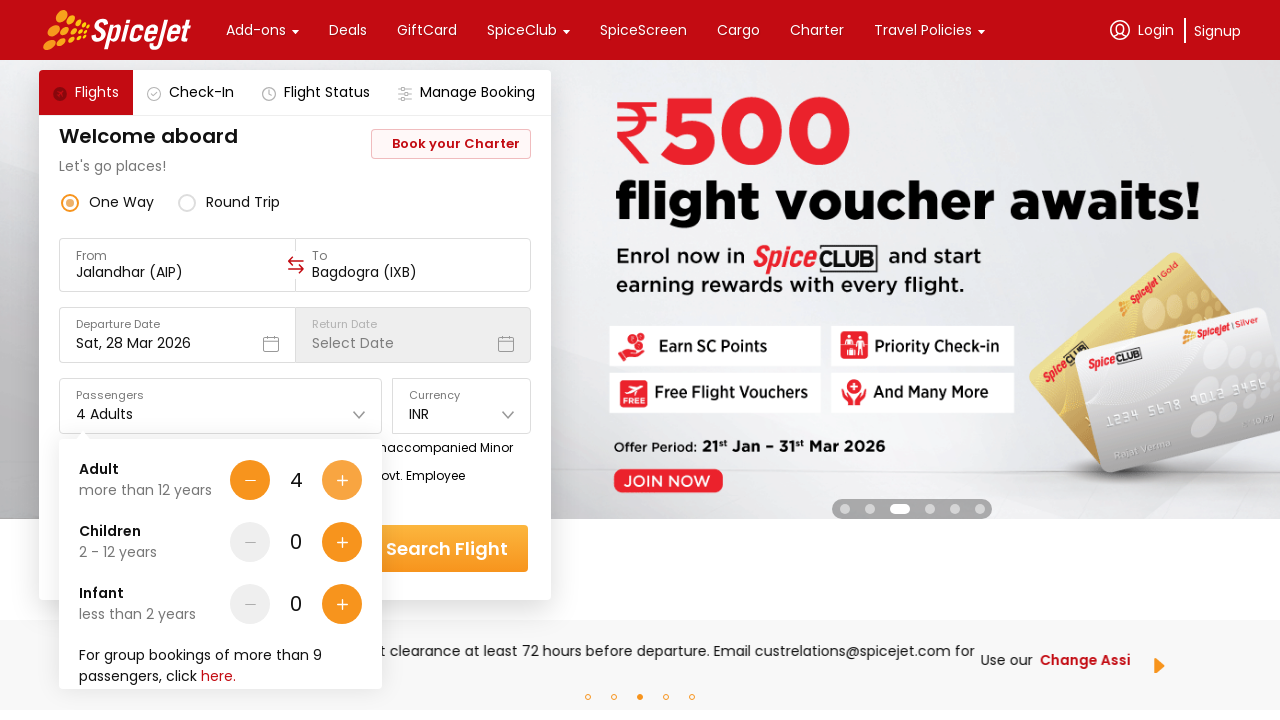

Added adult passenger 4 at (342, 480) on xpath=//*[@id='main-container']/div/div[1]/div[3]/div[2]/div[5]/div[1]/div/div[2
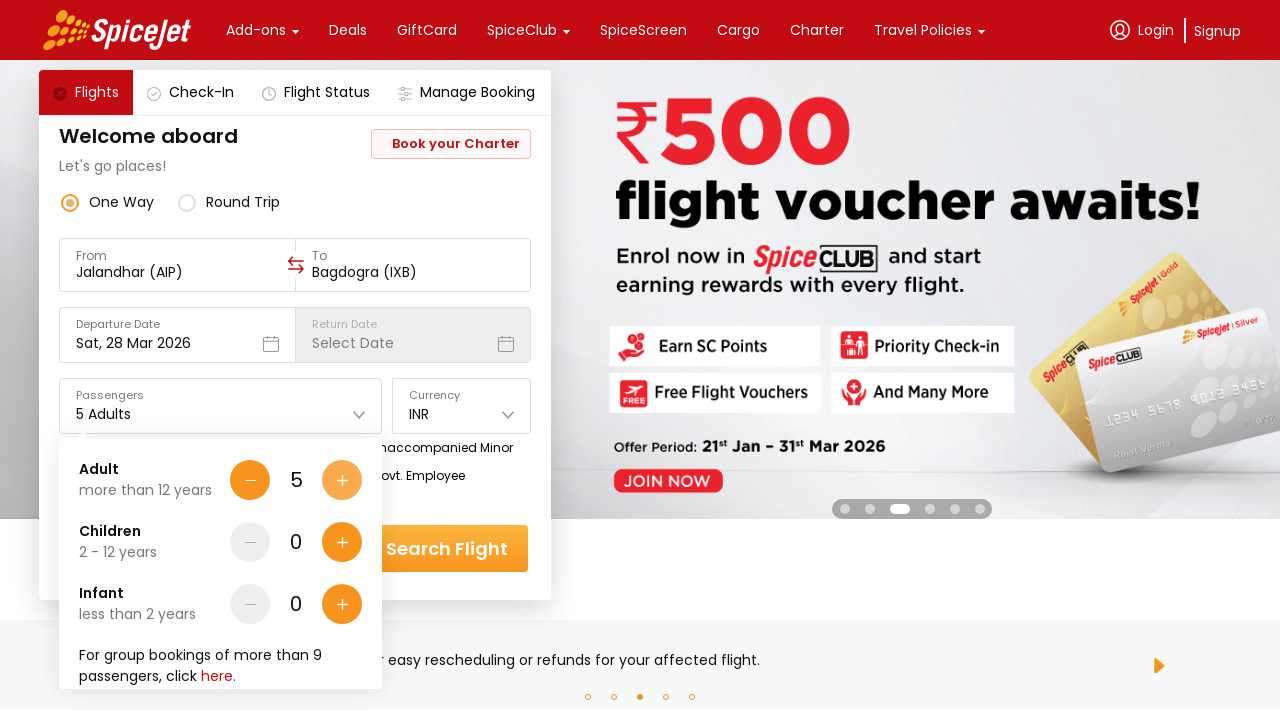

Added child passenger for adult 4 at (342, 542) on xpath=//*[@id='main-container']/div/div[1]/div[3]/div[2]/div[5]/div[1]/div/div[2
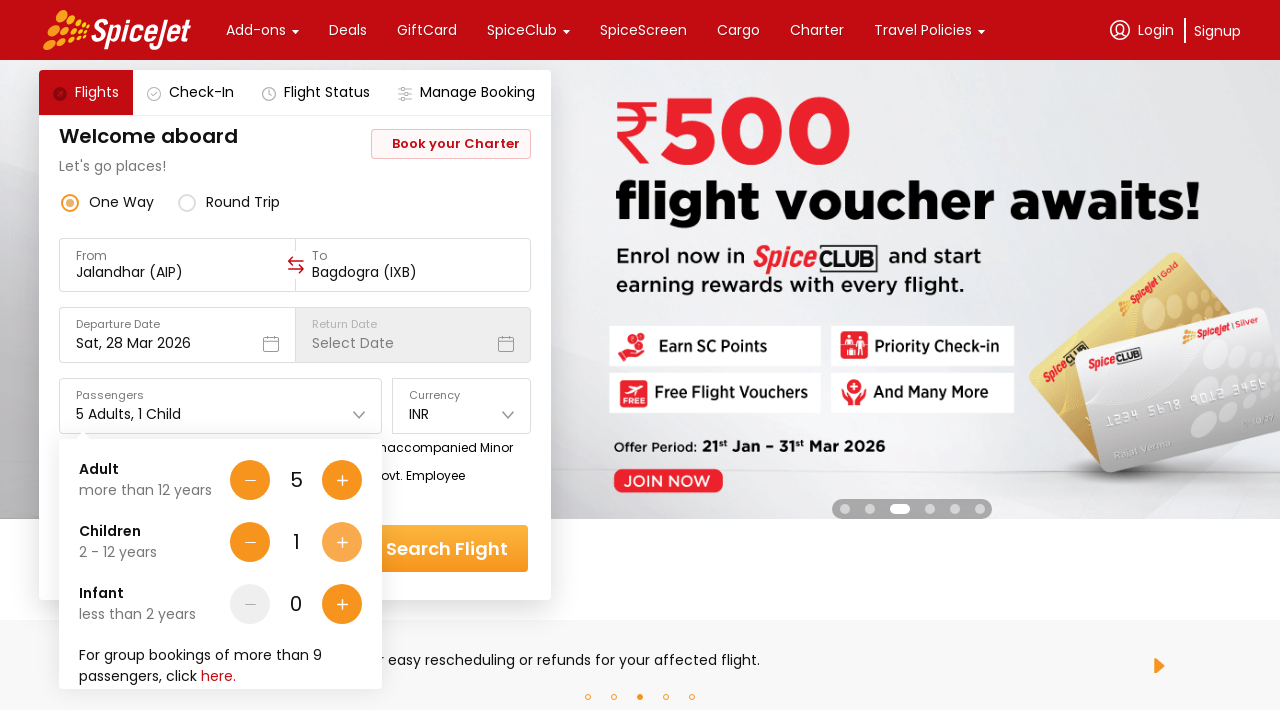

Added adult passenger 5 at (342, 480) on xpath=//*[@id='main-container']/div/div[1]/div[3]/div[2]/div[5]/div[1]/div/div[2
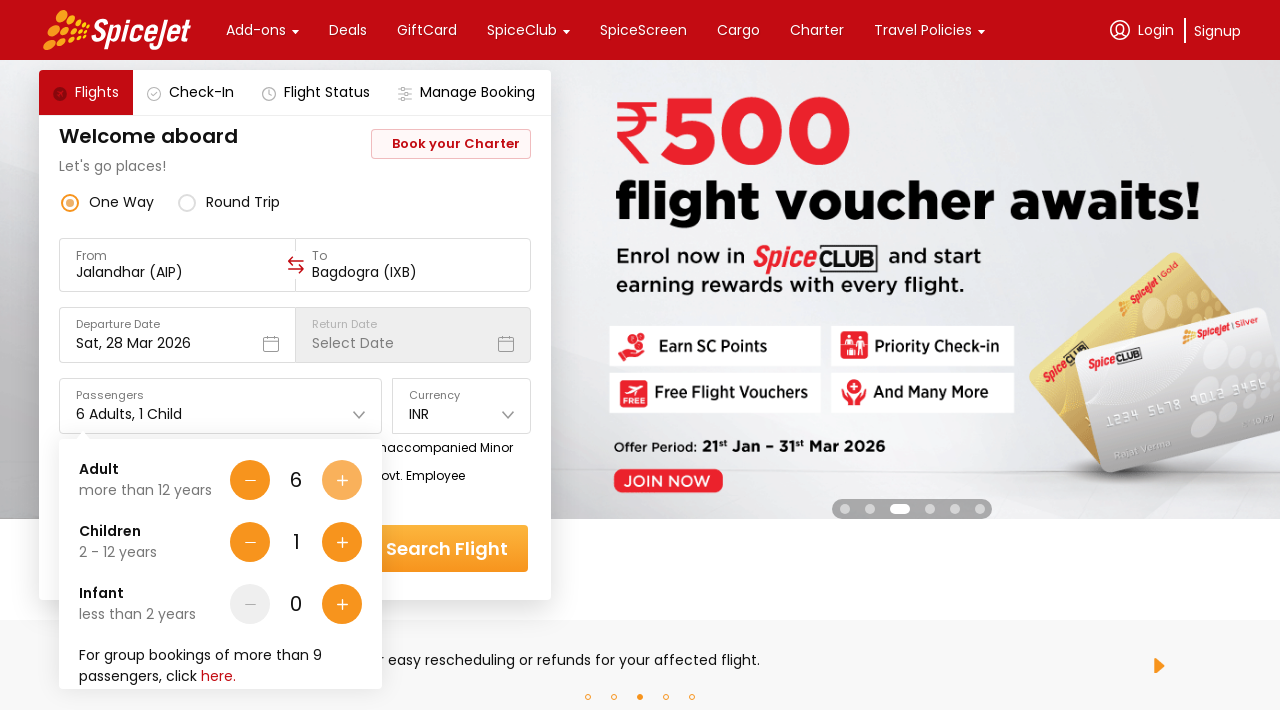

Added child passenger for adult 5 at (342, 542) on xpath=//*[@id='main-container']/div/div[1]/div[3]/div[2]/div[5]/div[1]/div/div[2
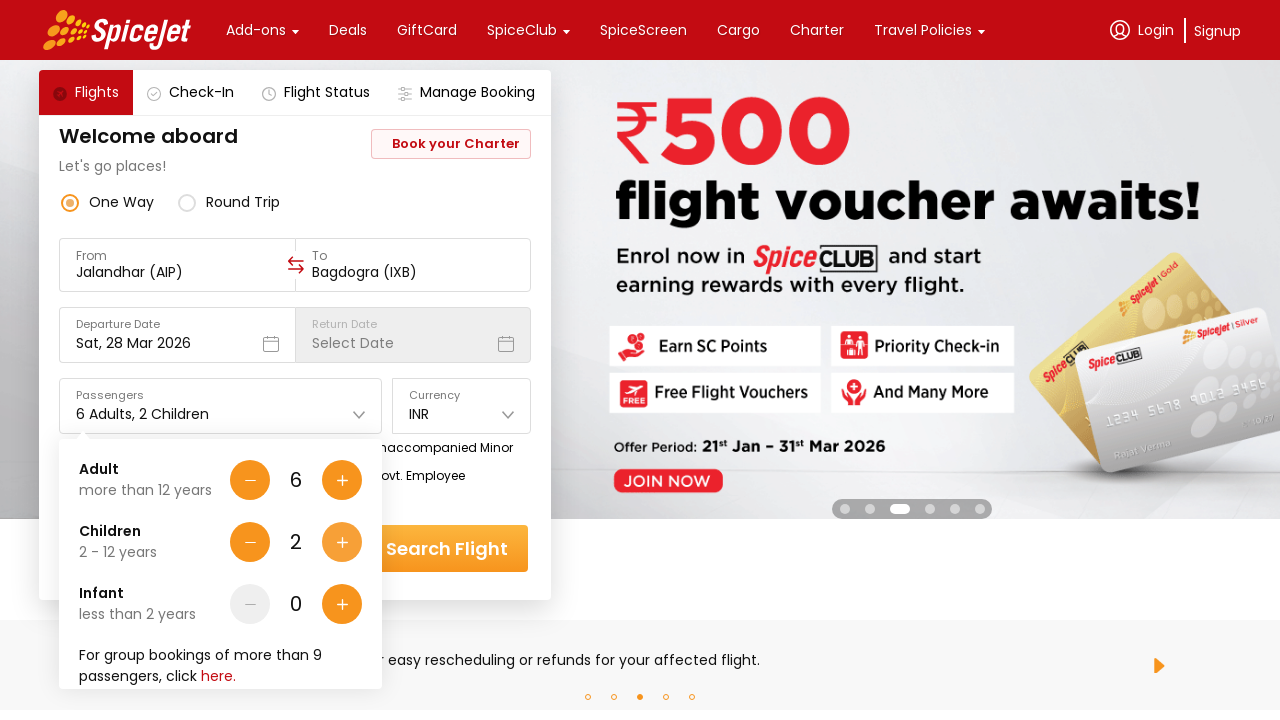

Confirmed passenger selection at (317, 648) on xpath=//*[@id='main-container']/div/div[1]/div[3]/div[2]/div[5]/div[1]/div/div[2
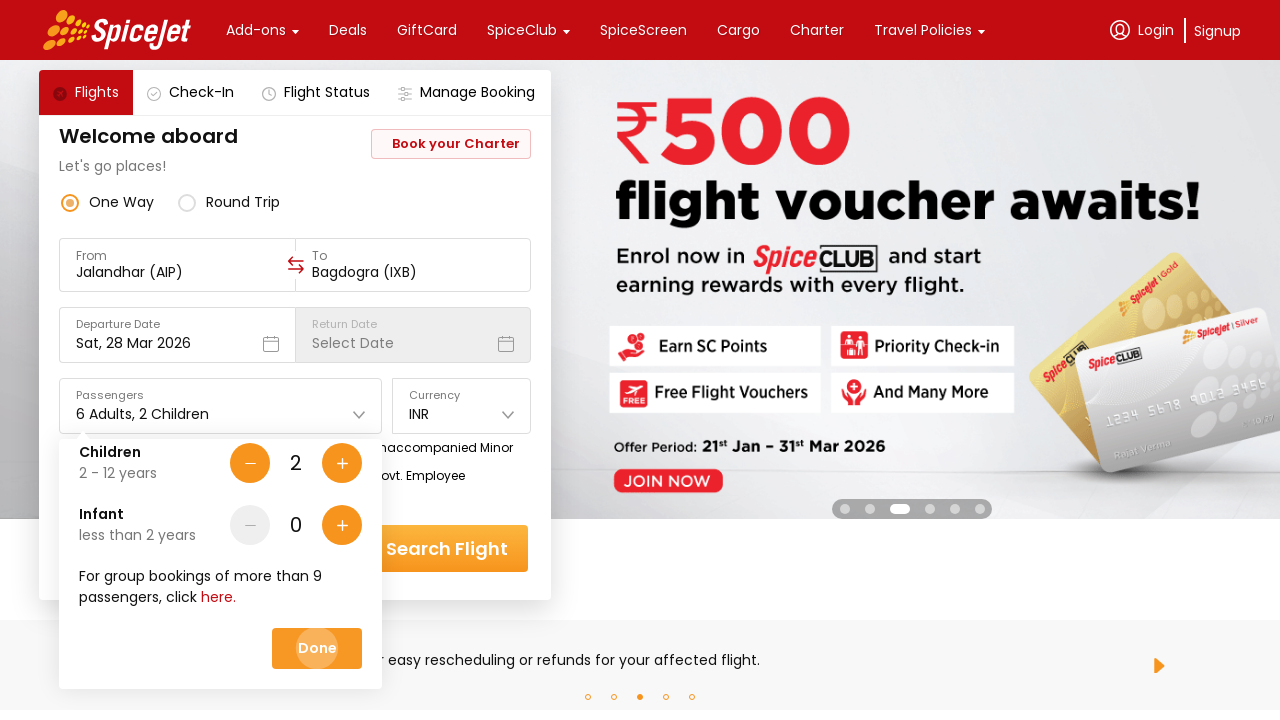

Waited for passenger confirmation
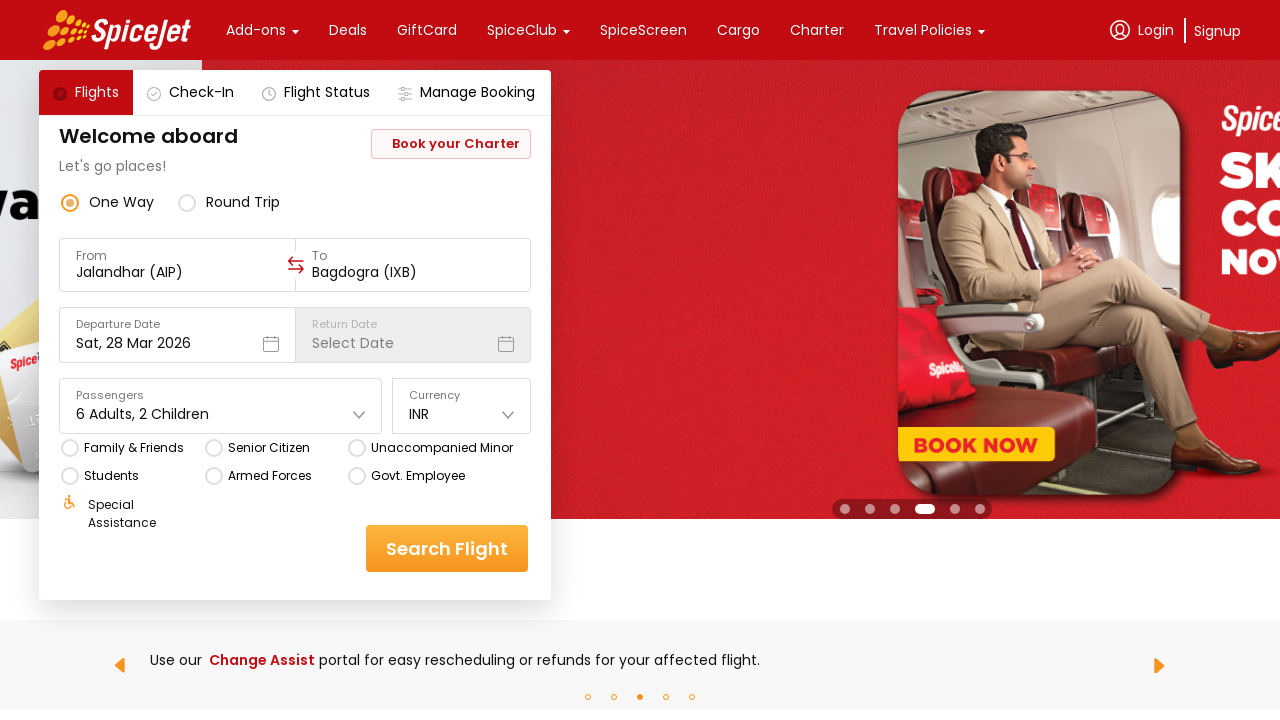

Clicked on fare type section to select fare option at (462, 414) on xpath=//*[@id='main-container']/div/div[1]/div[3]/div[2]/div[5]/div[2]/div/div[2
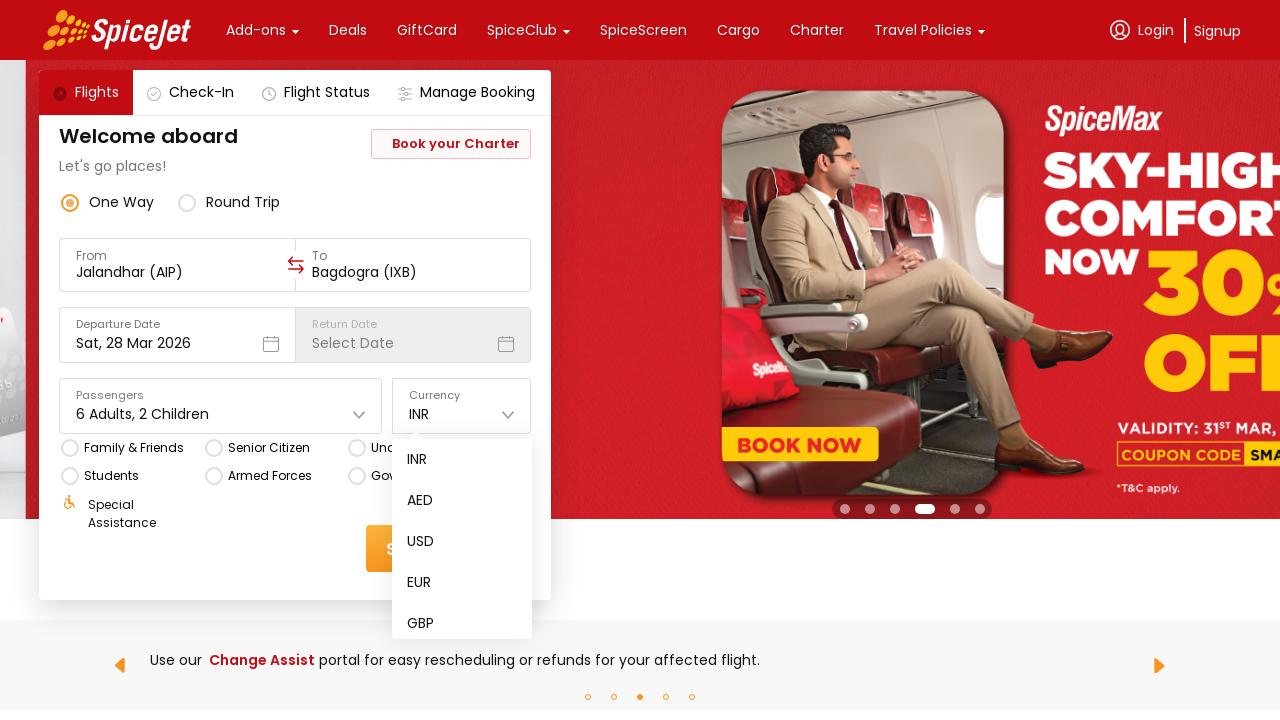

Selected fare type option at (462, 542) on xpath=//*[@id='main-container']/div/div[1]/div[3]/div[2]/div[5]/div[2]/div[2]/di
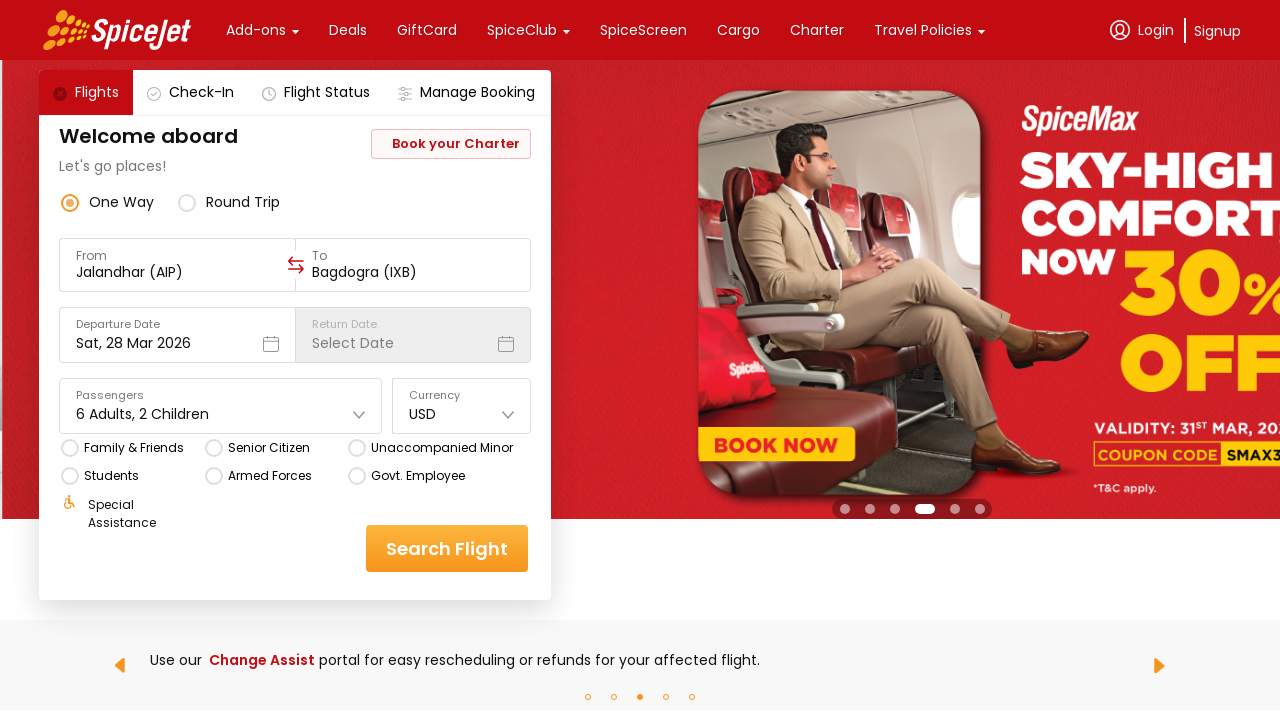

Waited for fare type selection confirmation
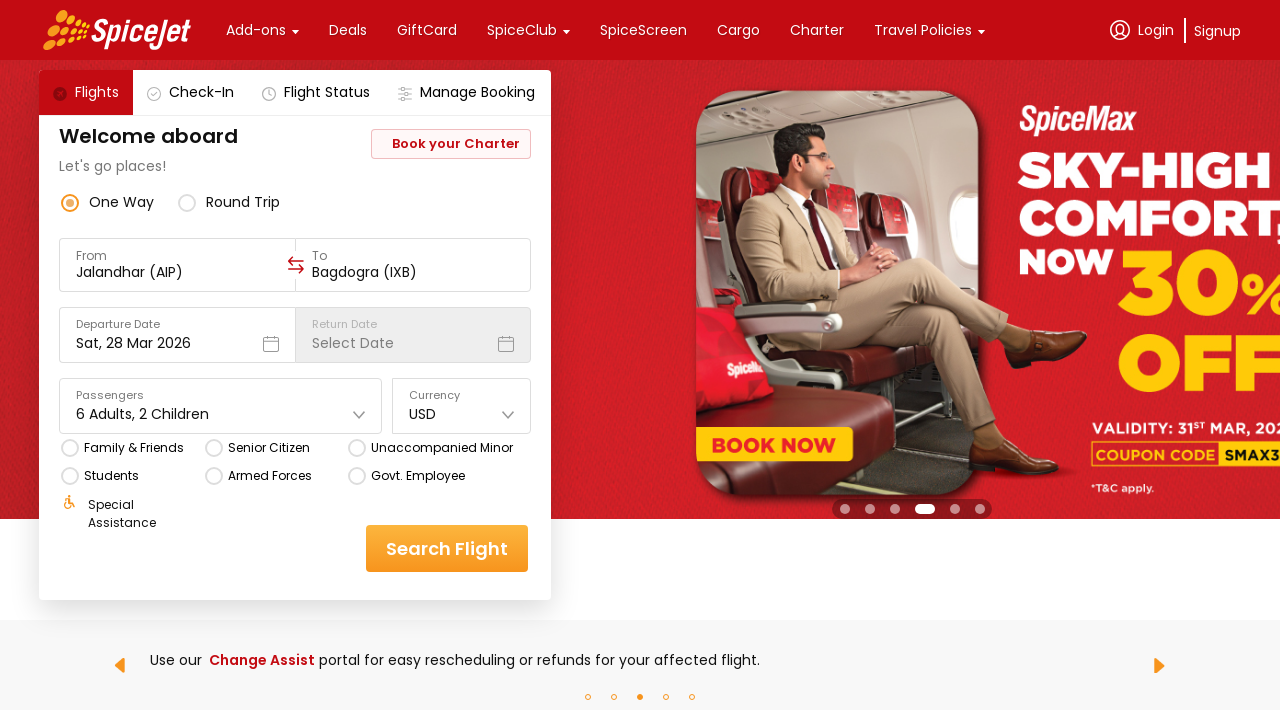

Clicked search button to find flights at (447, 548) on xpath=//*[@id='main-container']/div/div[1]/div[3]/div[2]/div[7]/div[2]/div
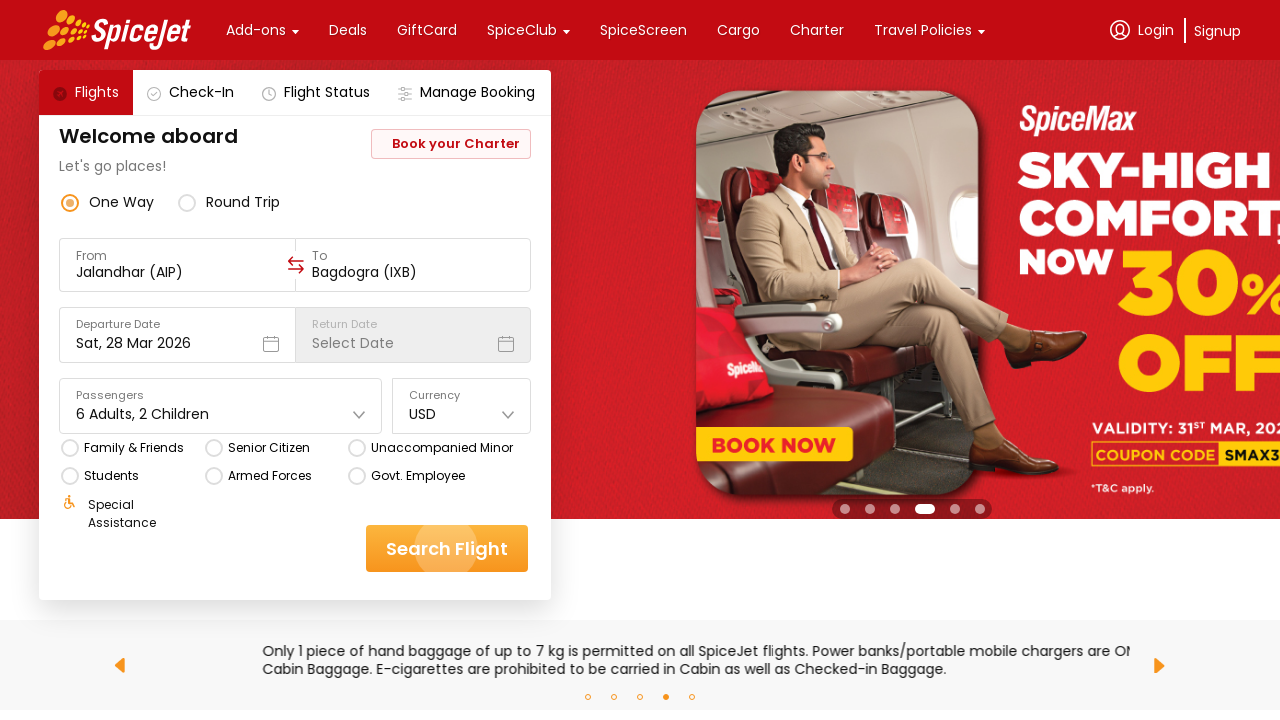

Waited for search processing
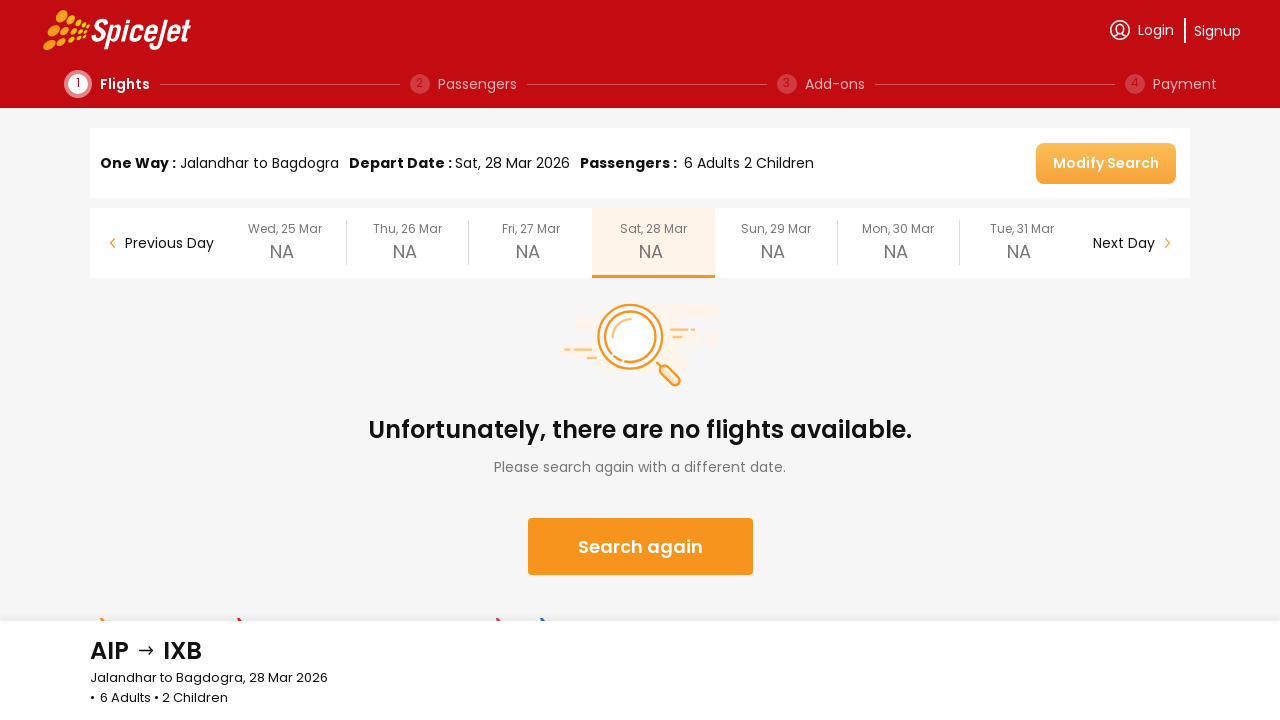

Flight search results loaded successfully
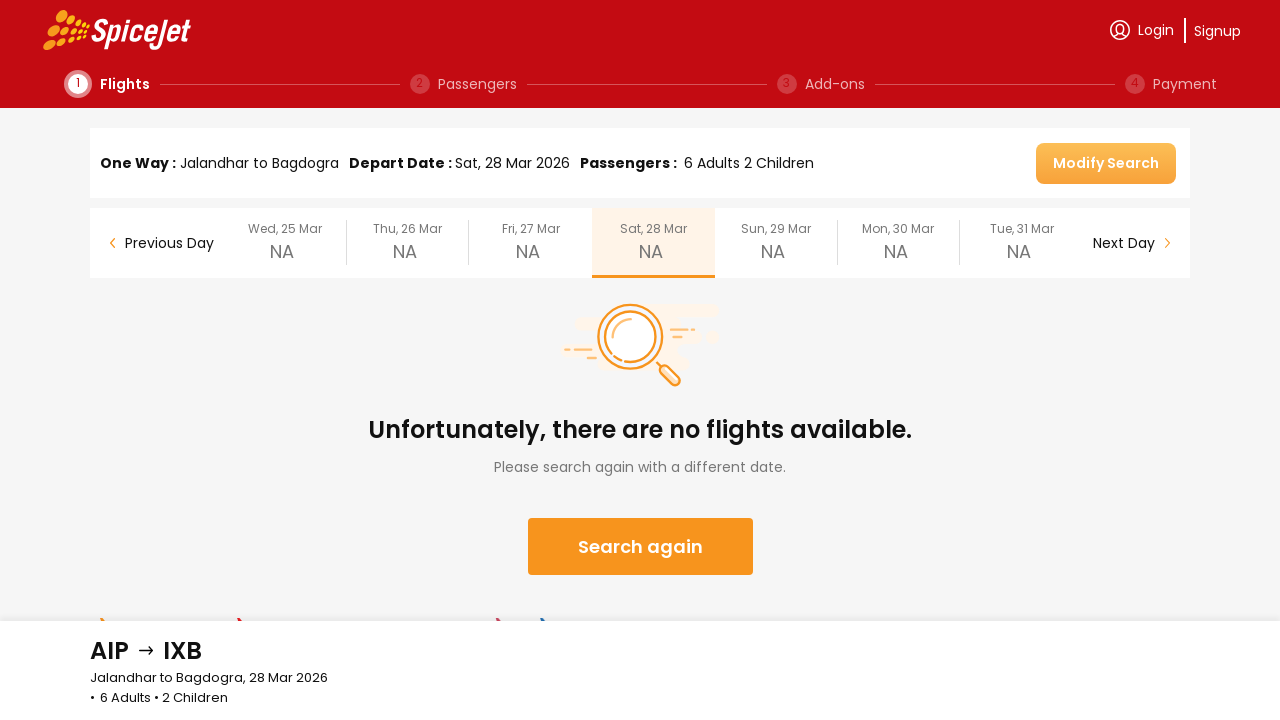

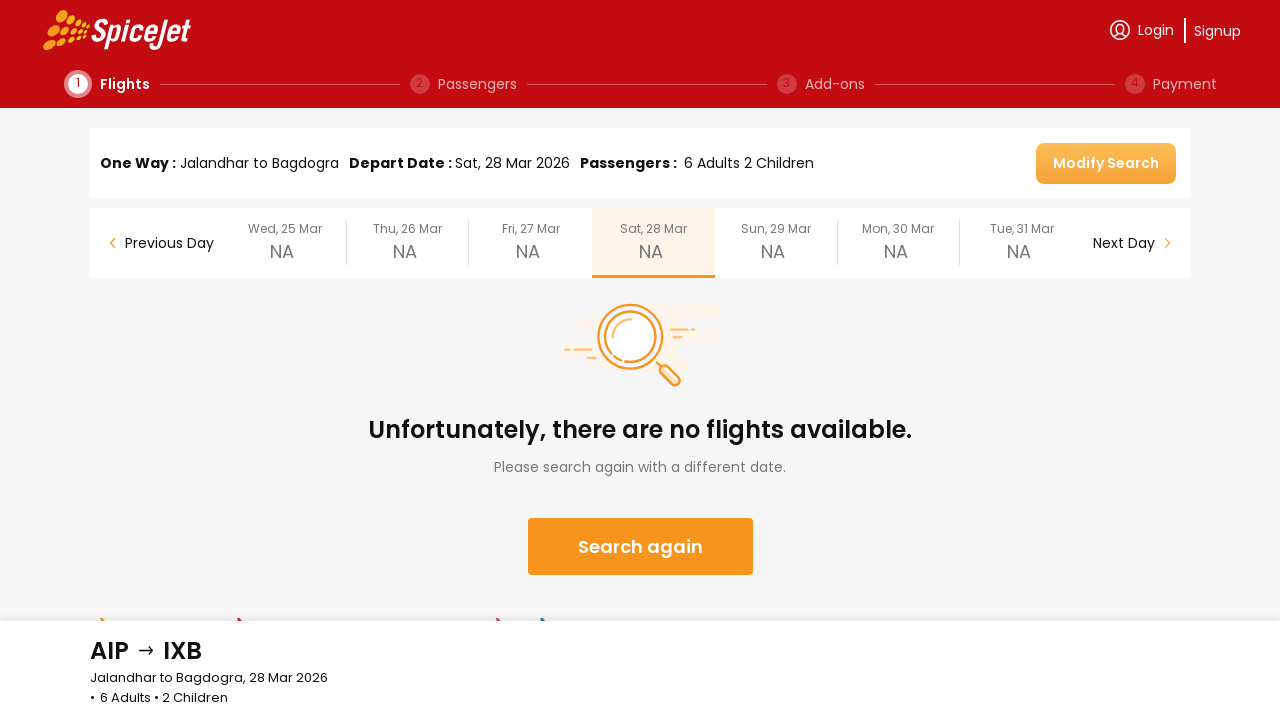